Tests locating and clicking the Sign Up button to navigate to the registration form and verify username input field is present

Starting URL: https://rad-naiad-d04419.netlify.app/posts

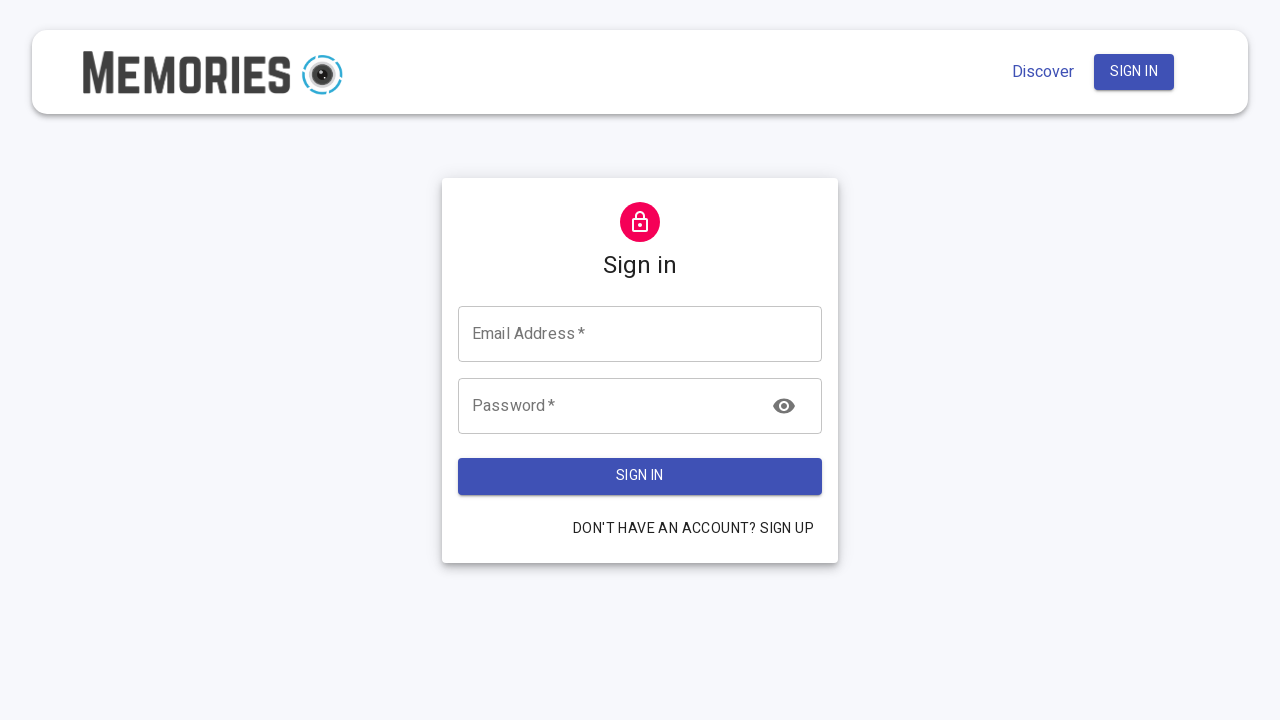

Clicked Sign Up button to navigate to registration form at (694, 529) on xpath=//*[@id="root"]/div/main/div/form/div[2]/div/button/span[1]
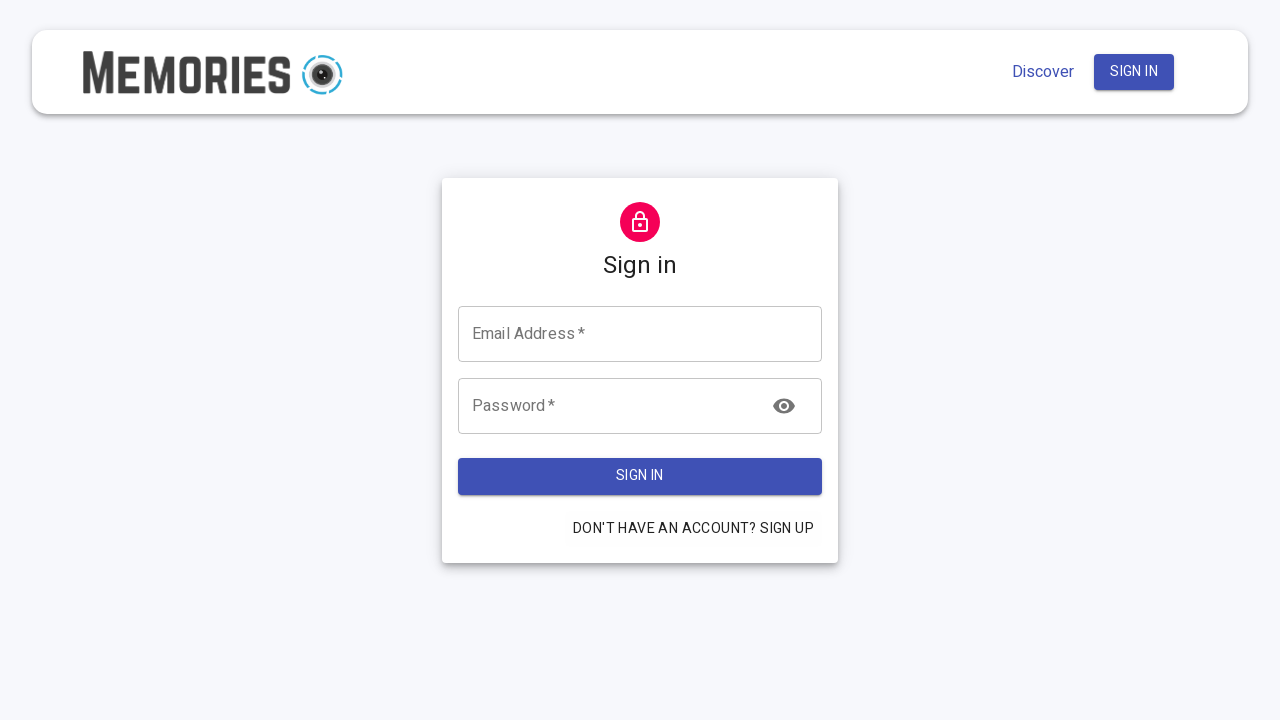

Username input field is present on registration form
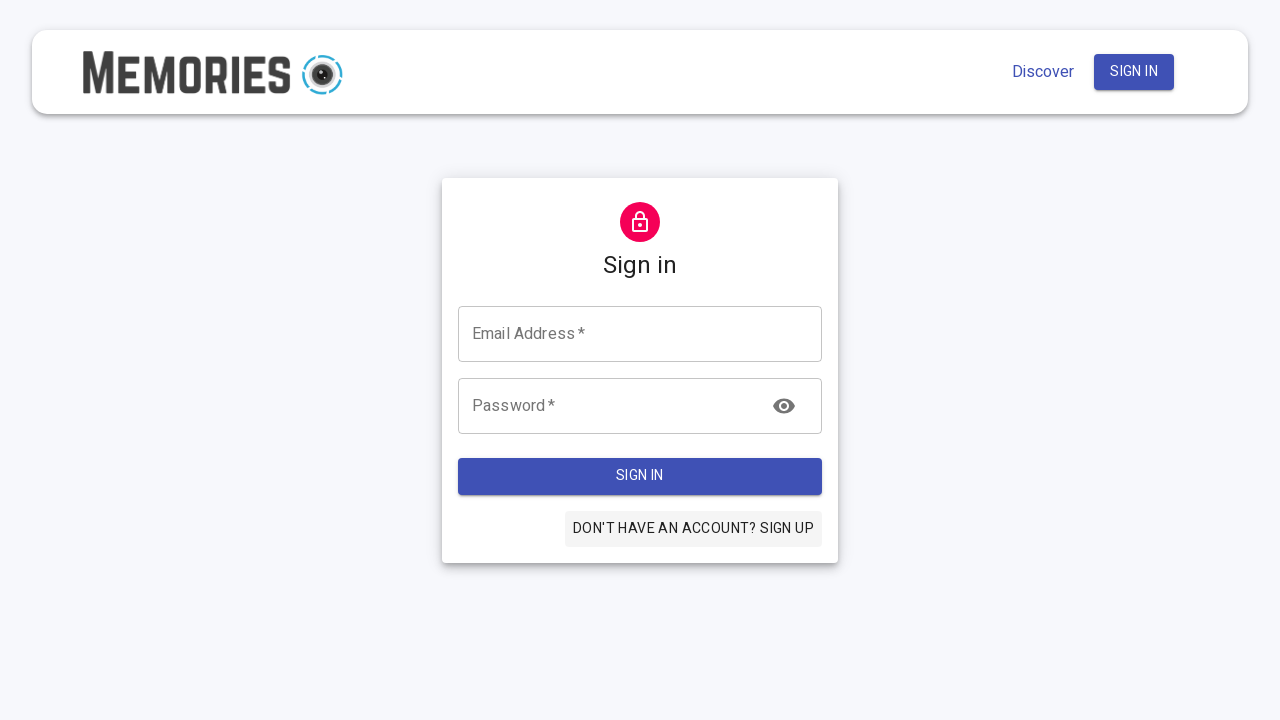

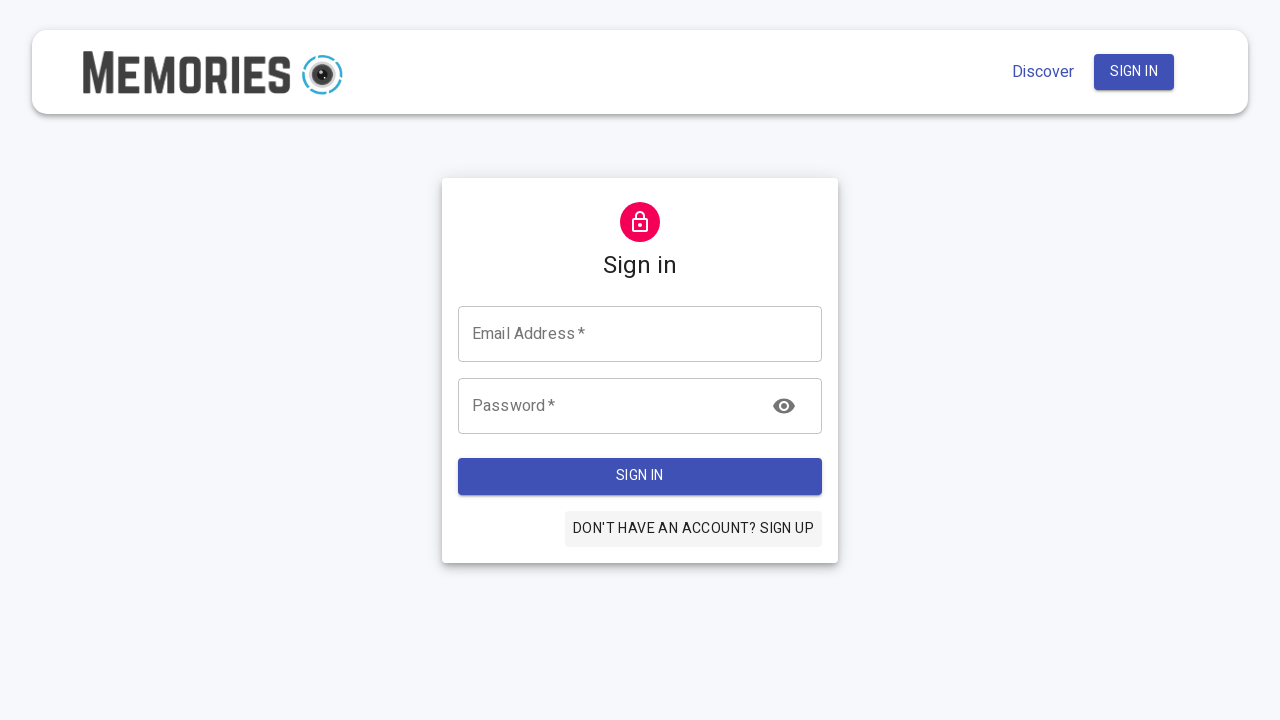